Tests that the discount sales banner is displayed on the homepage

Starting URL: https://sweetshop.vivrichards.co.uk/

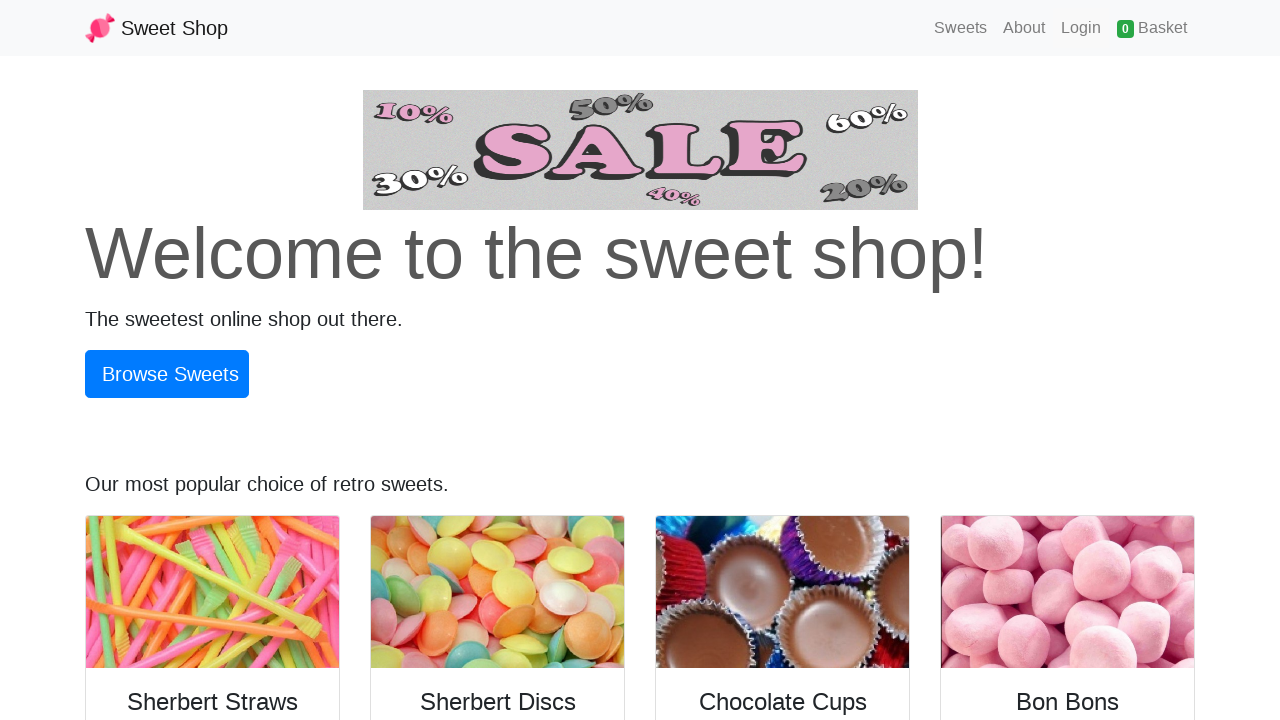

Navigated to Sweet Shop homepage
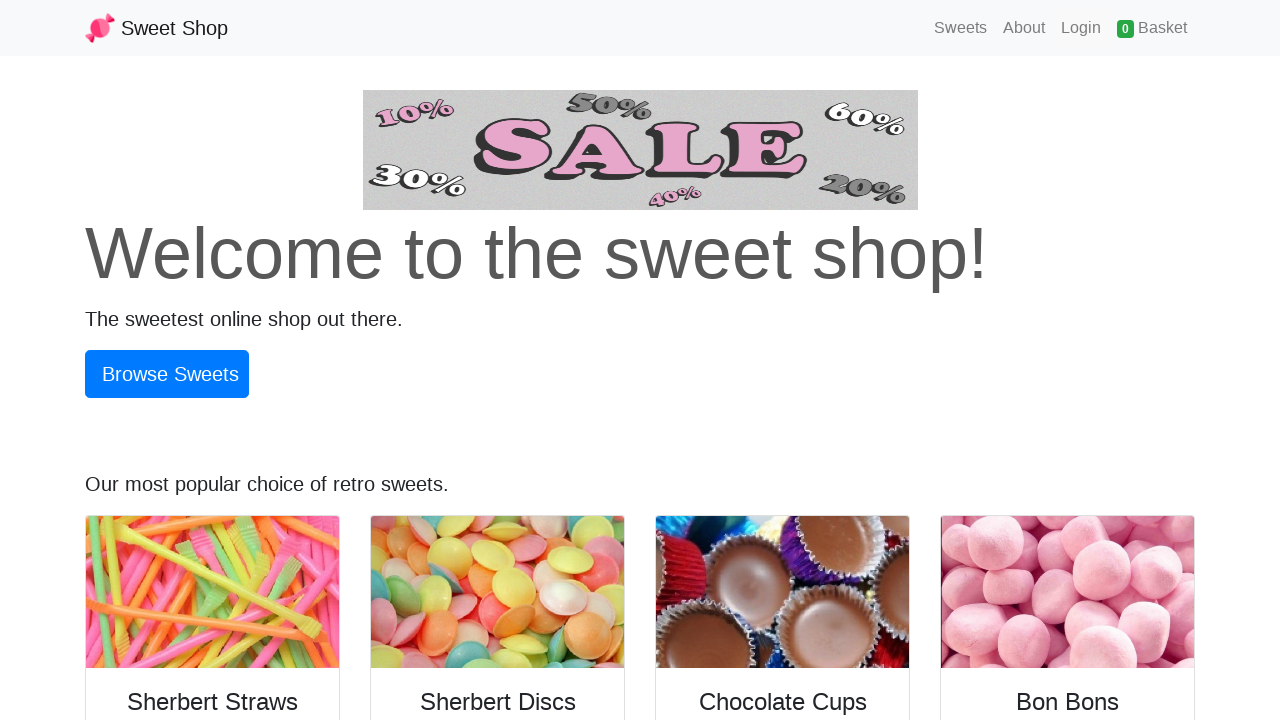

Located discount sales banner element
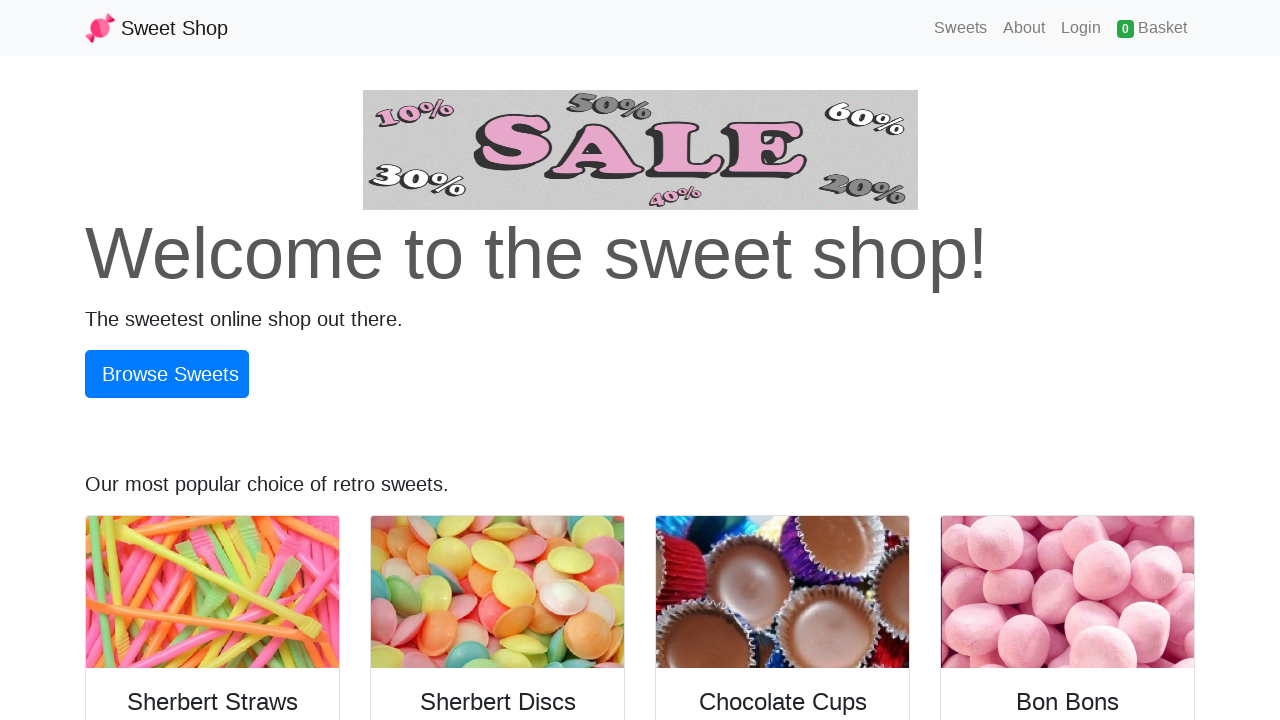

Verified discount sales banner is visible on homepage
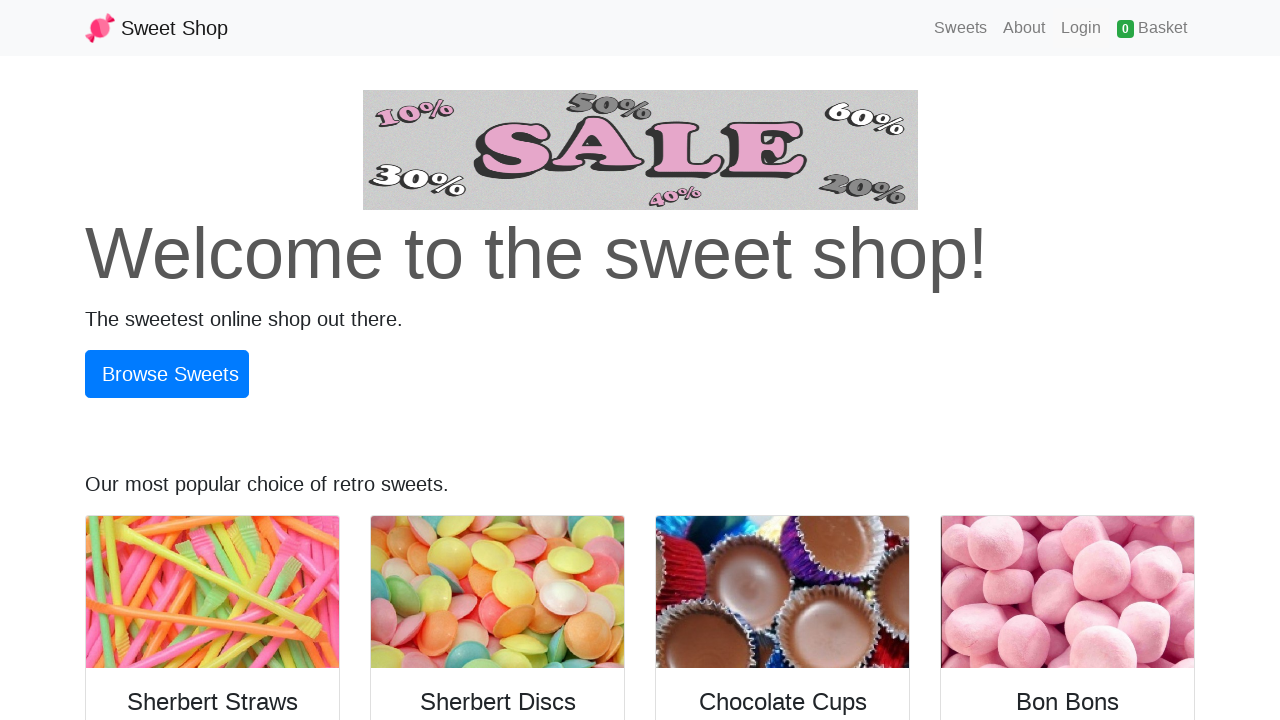

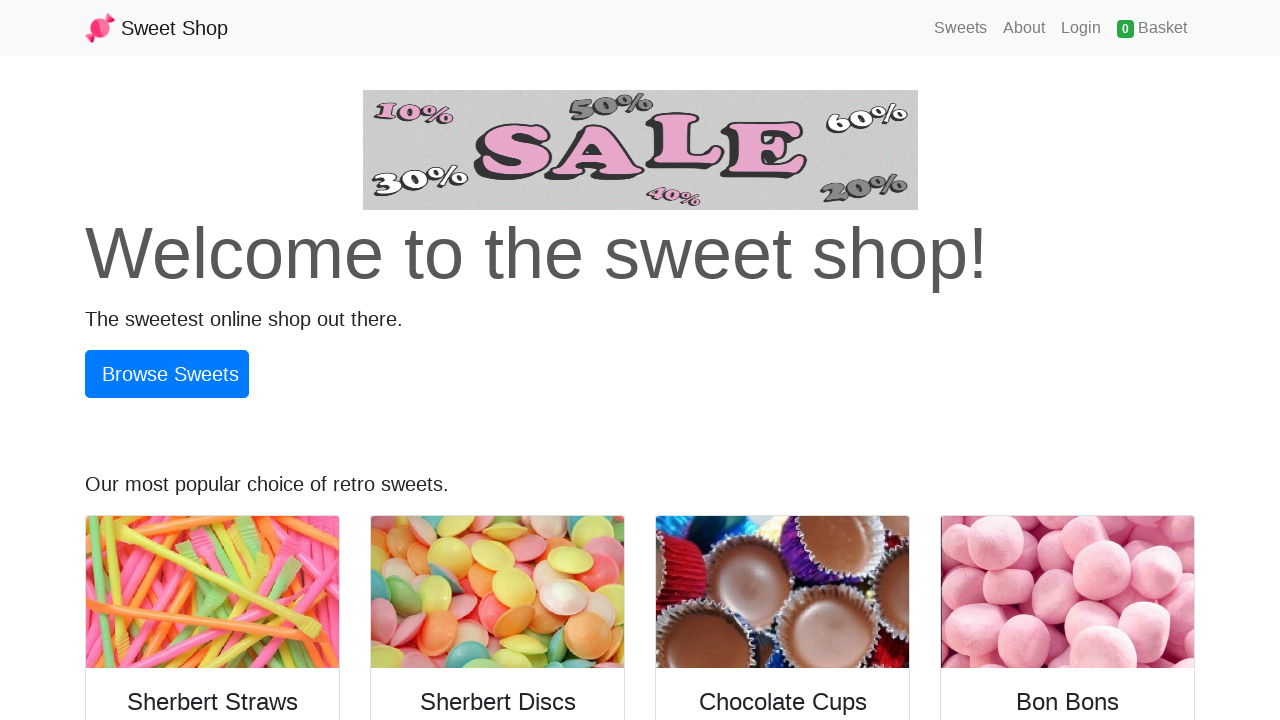